Tests setting specific browser window dimensions, resizing between different sizes

Starting URL: https://www.cvs.com/

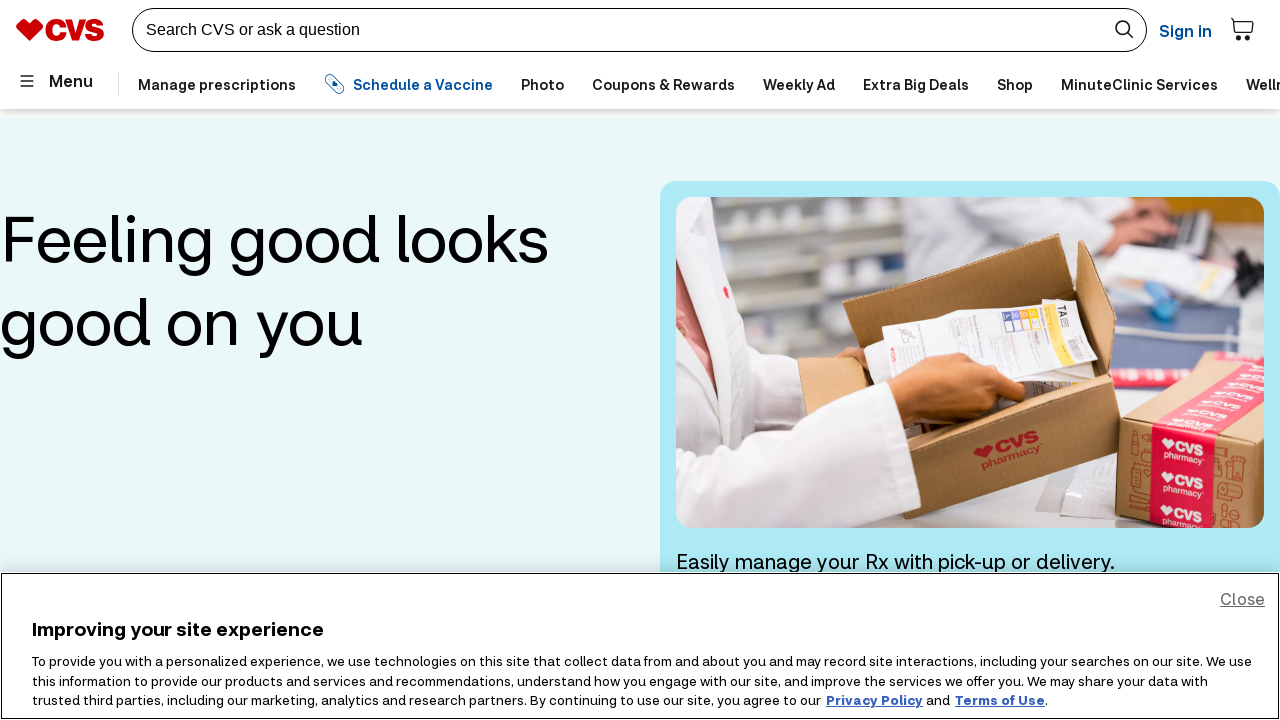

Cleared browser cookies
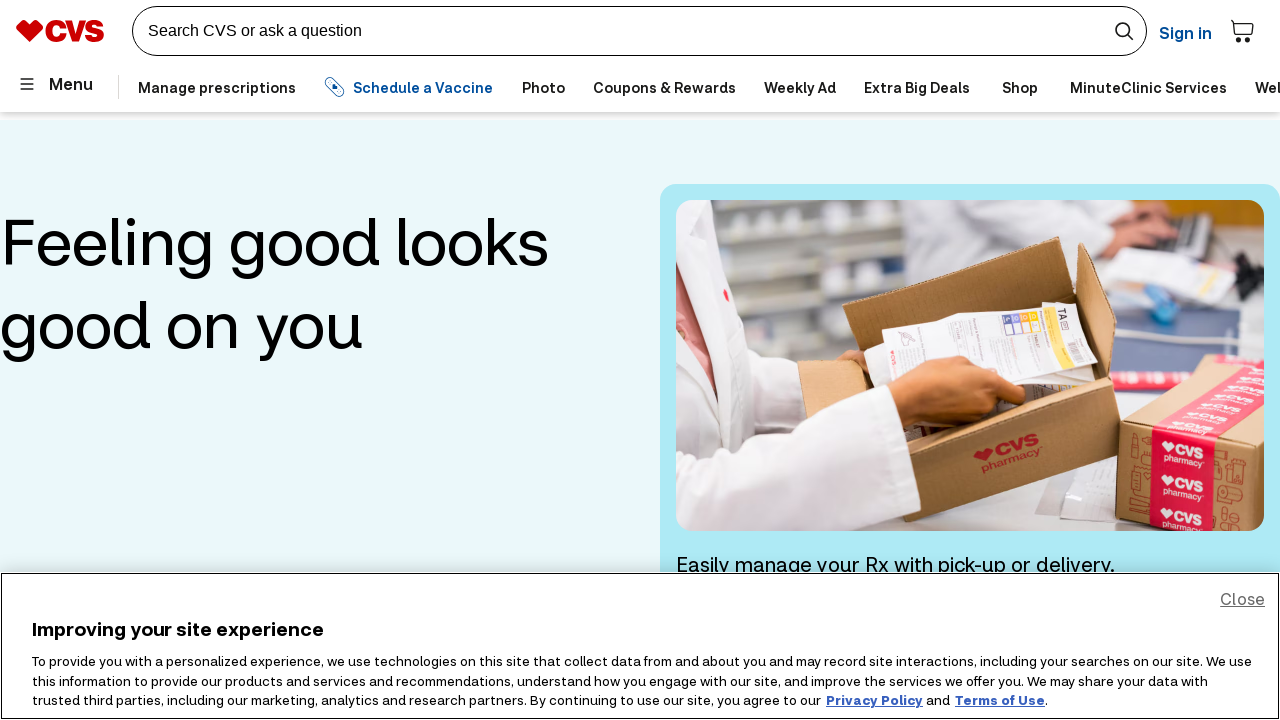

Set viewport to 800x500
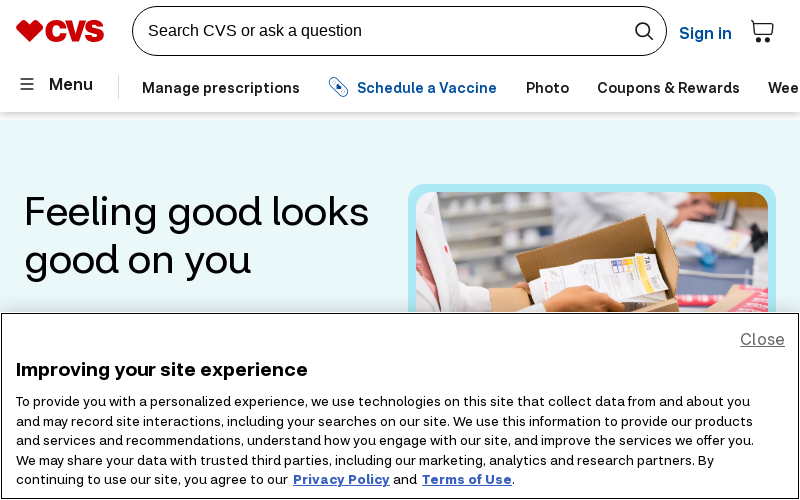

Page loaded (domcontentloaded state)
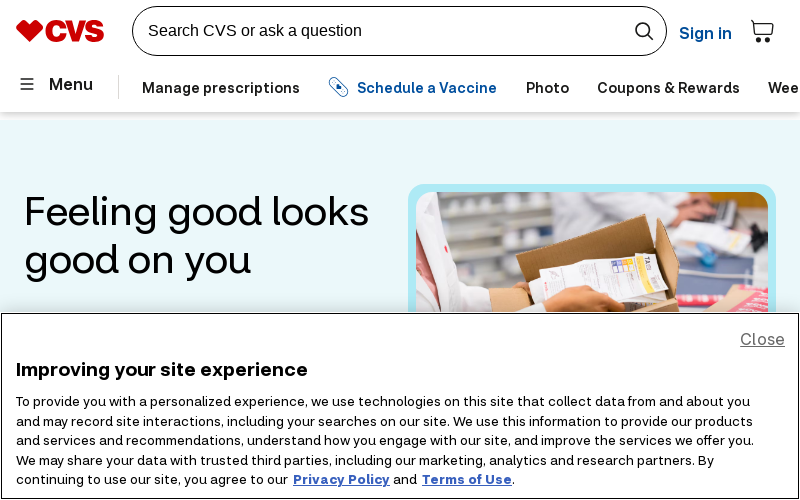

Printed current viewport size: {'width': 800, 'height': 500}
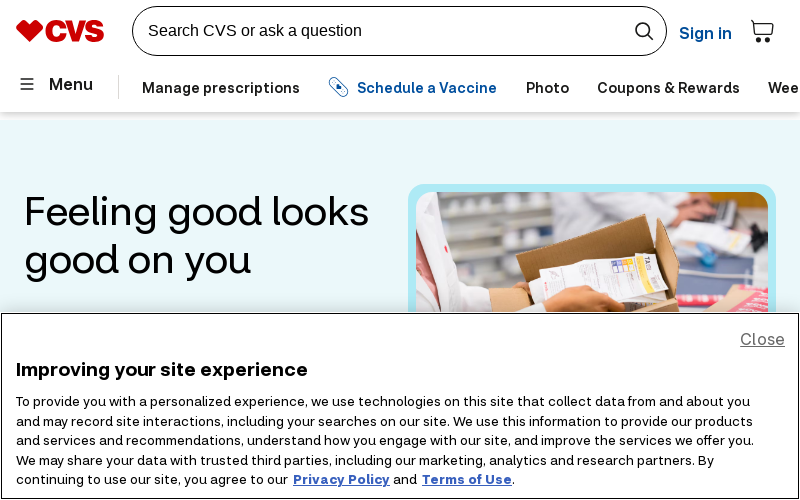

Maximized window to 1920x1080
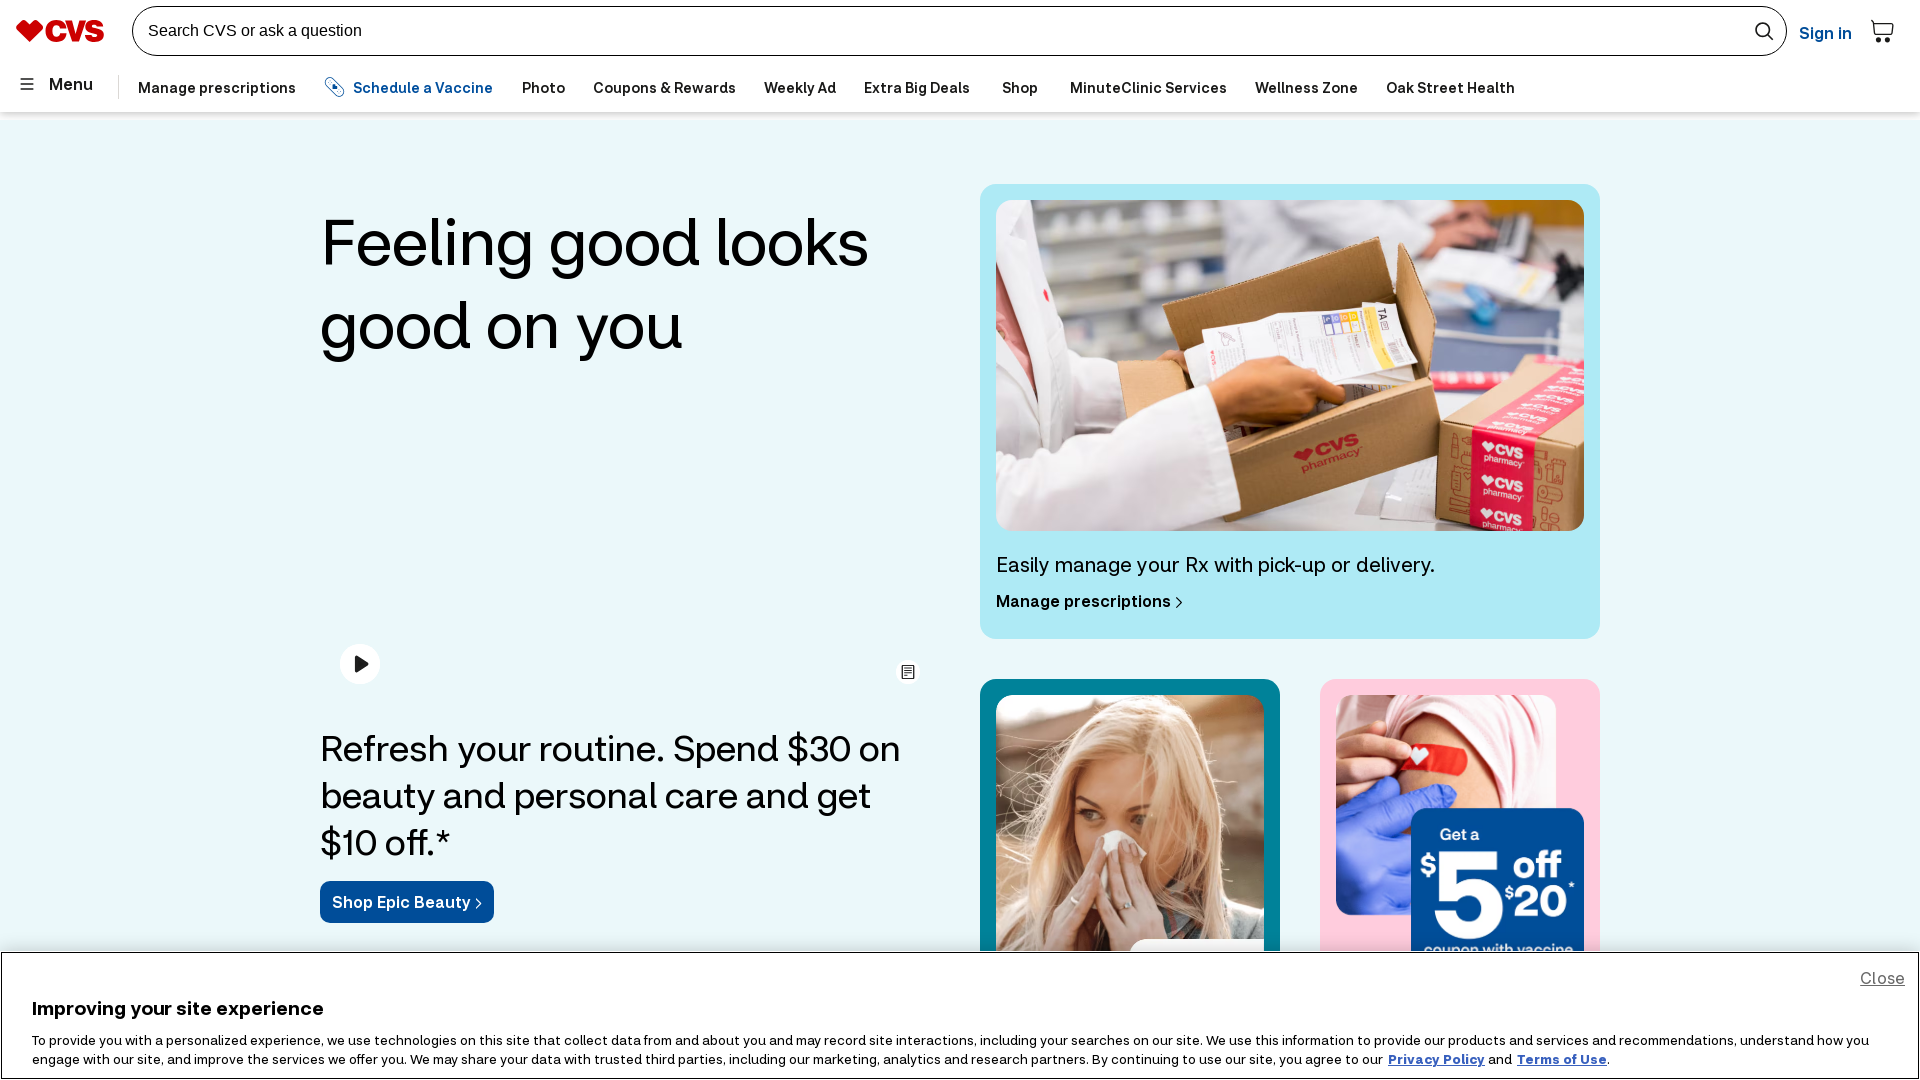

Reset viewport to 800x500
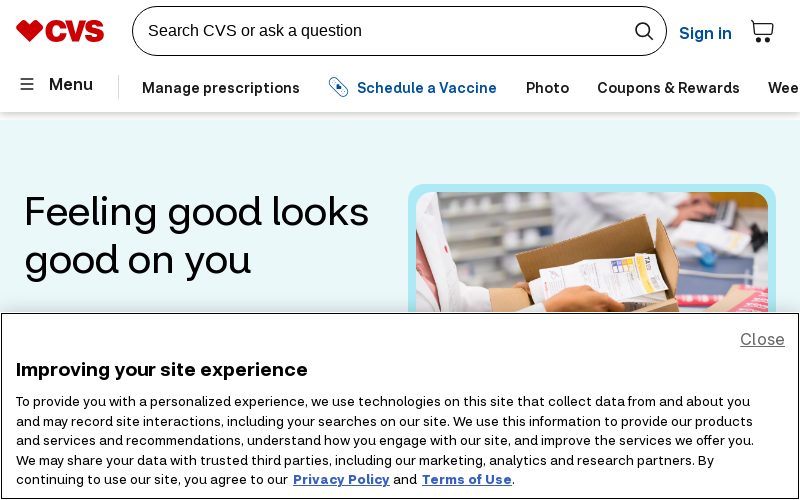

Printed final viewport size: {'width': 800, 'height': 500}
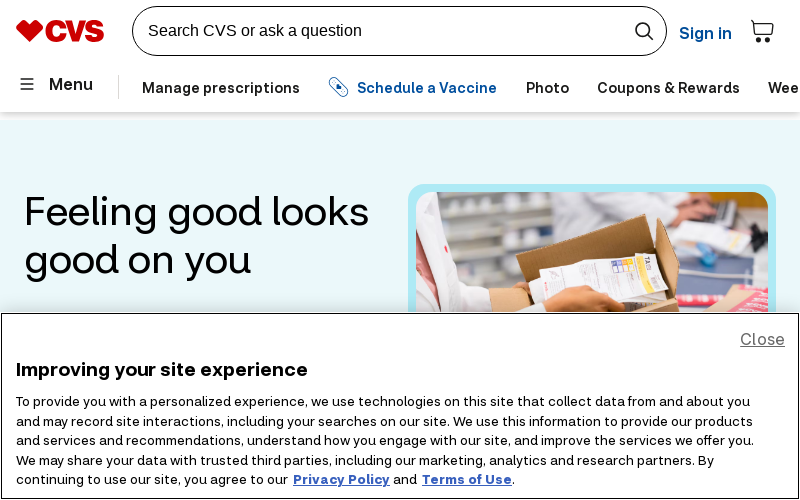

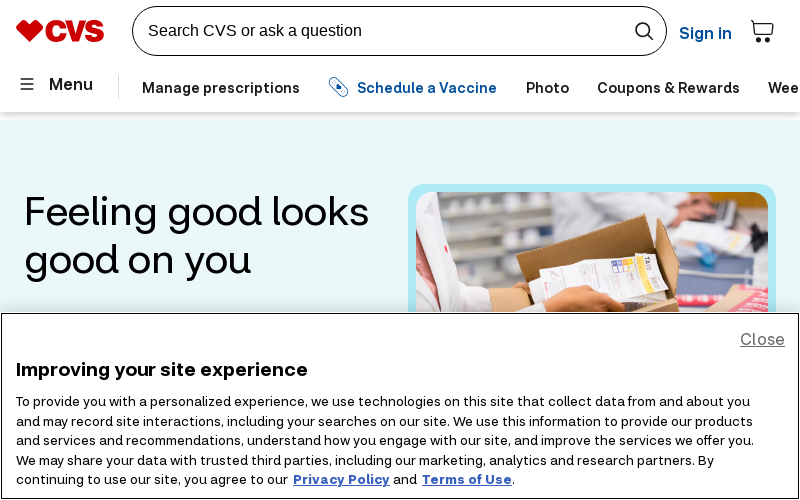